Tests radio button selection by clicking on different radio button options

Starting URL: https://demoqa.com/radio-button

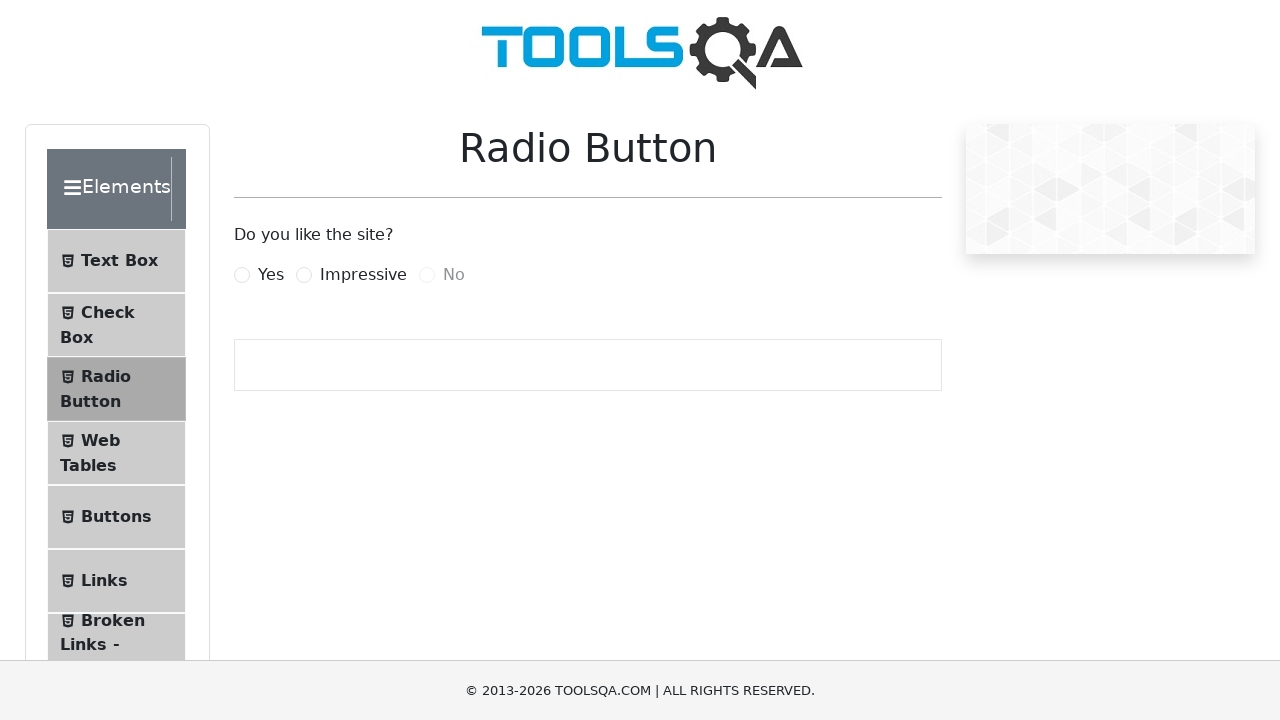

Clicked 'Yes' radio button at (271, 275) on xpath=//label[contains(text(),'Yes')]
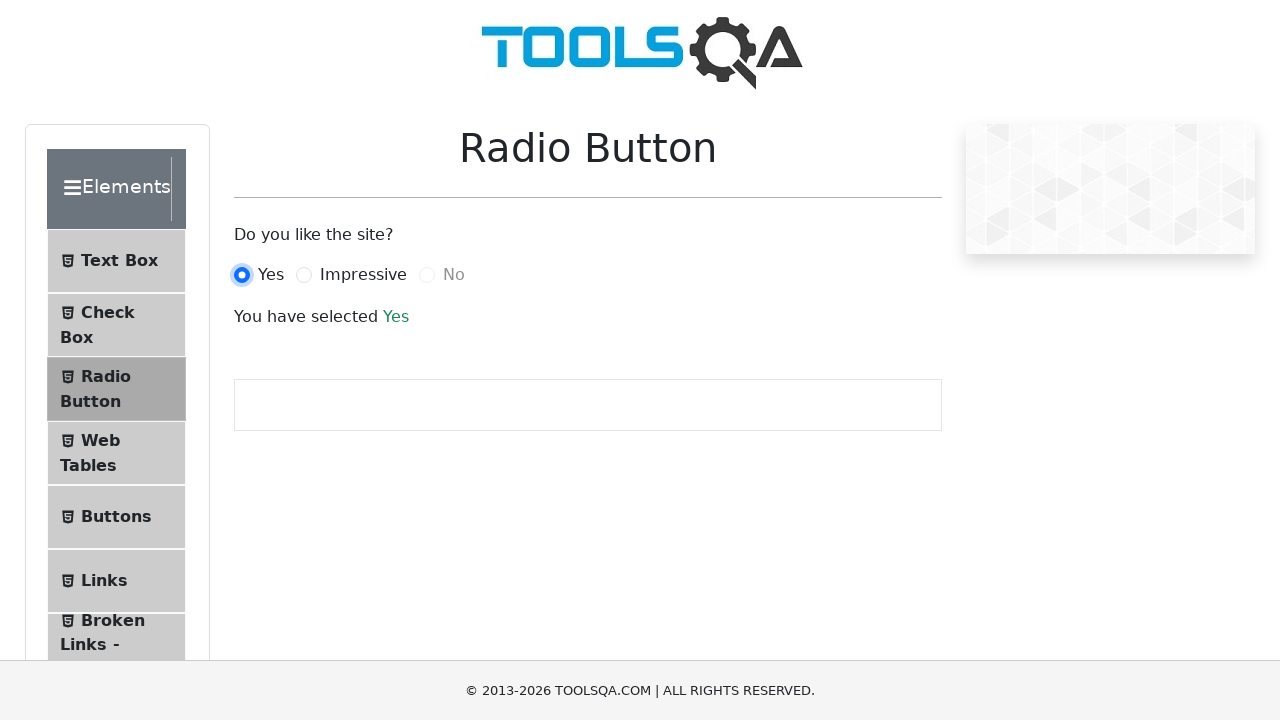

Clicked 'Impressive' radio button at (363, 275) on xpath=//label[contains(text(),'Impressive')]
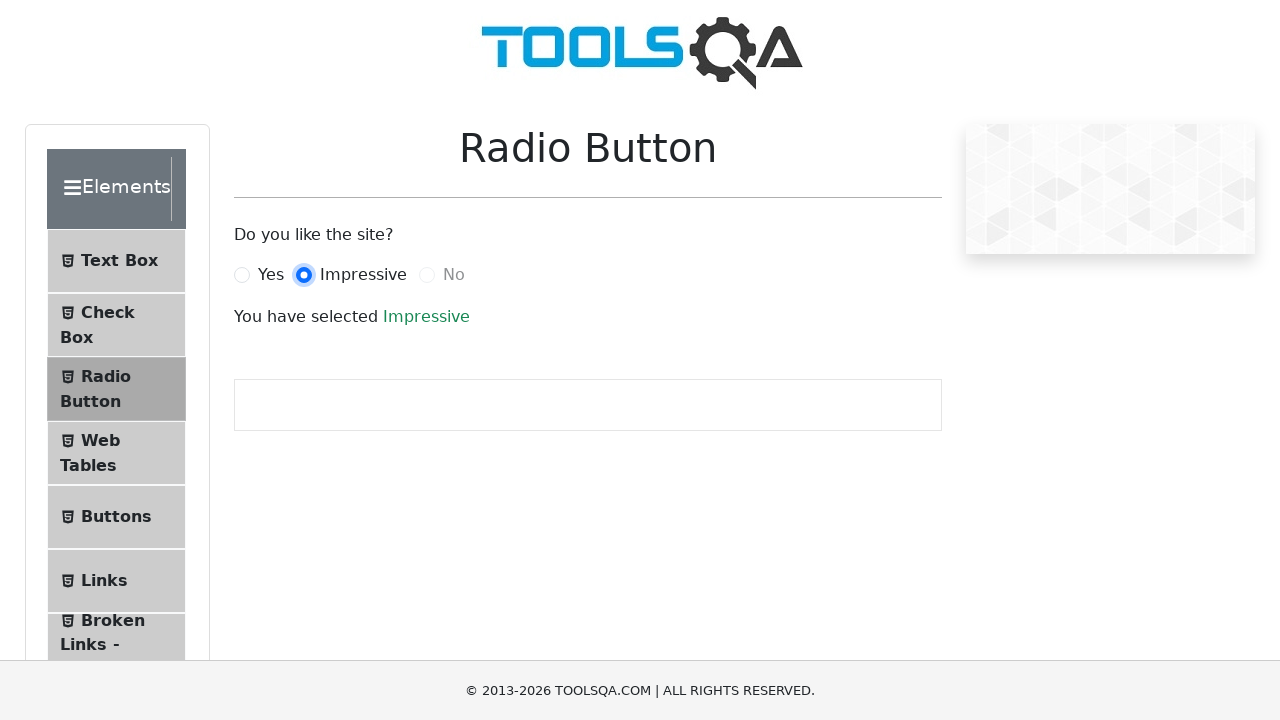

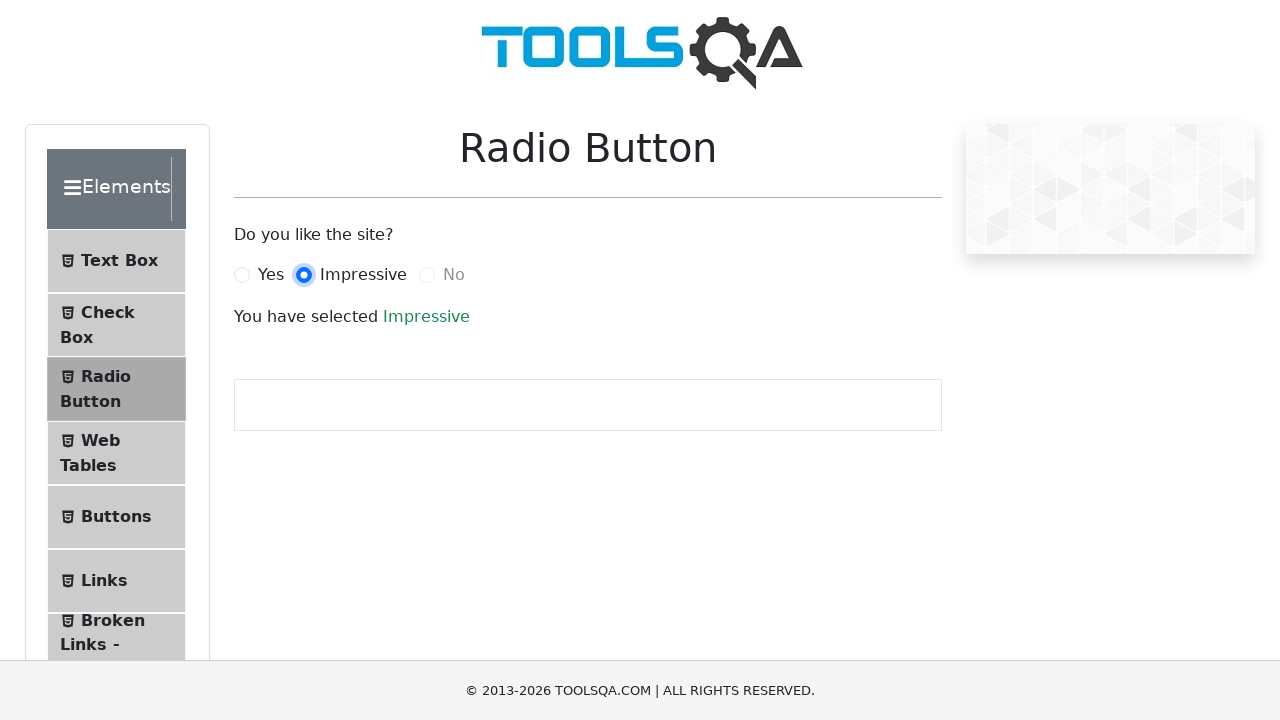